Performs double-click and right-click actions on different buttons

Starting URL: https://demoqa.com/buttons

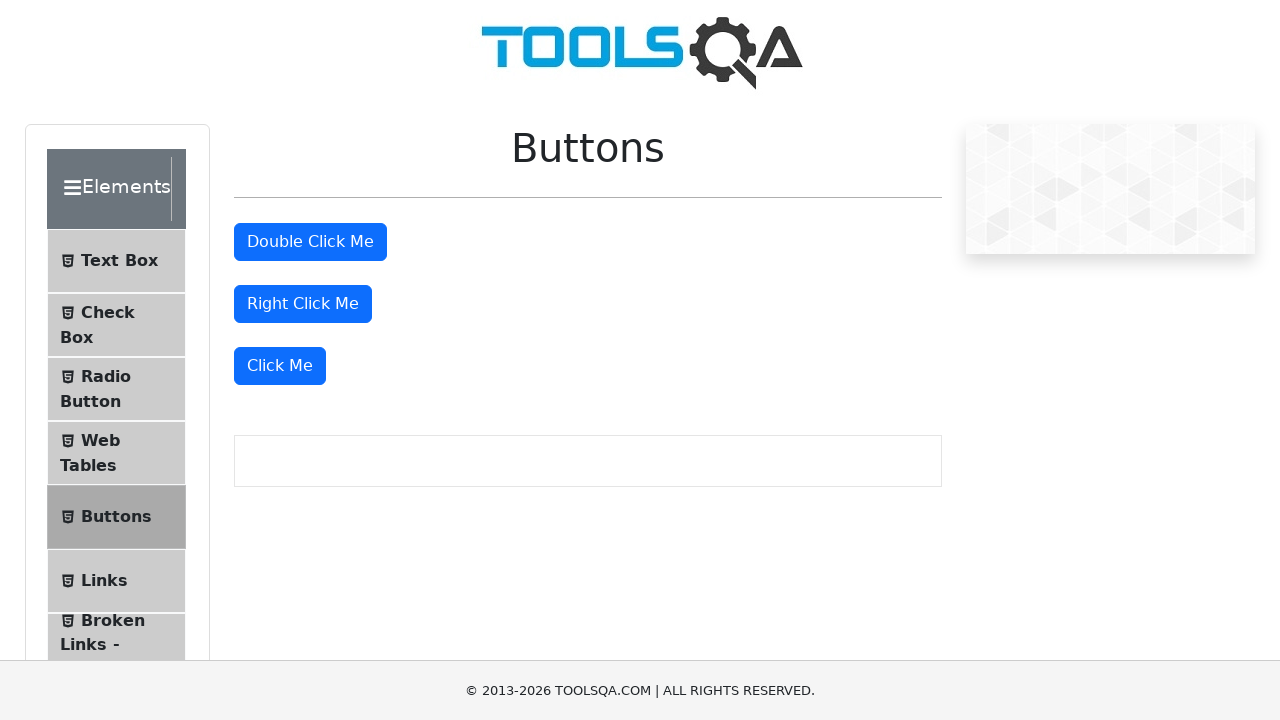

Located all buttons on the page
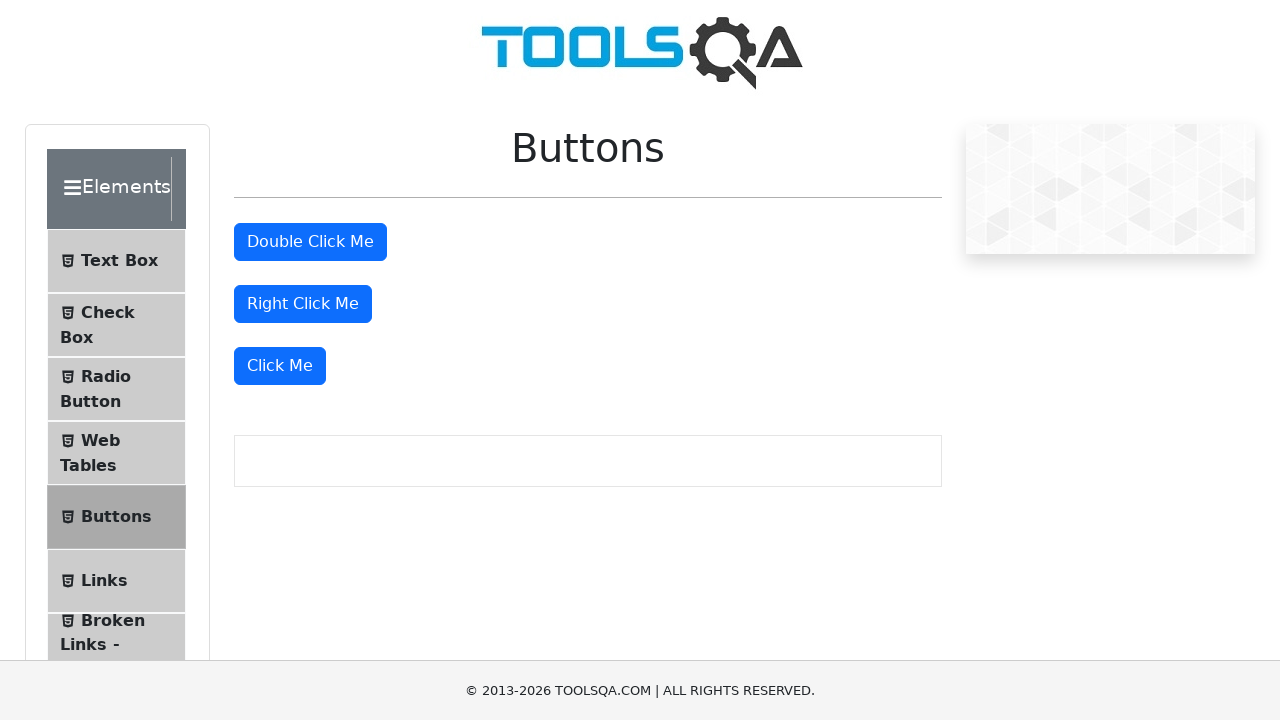

Double-clicked the second button at (310, 242) on button[type='button'] >> nth=1
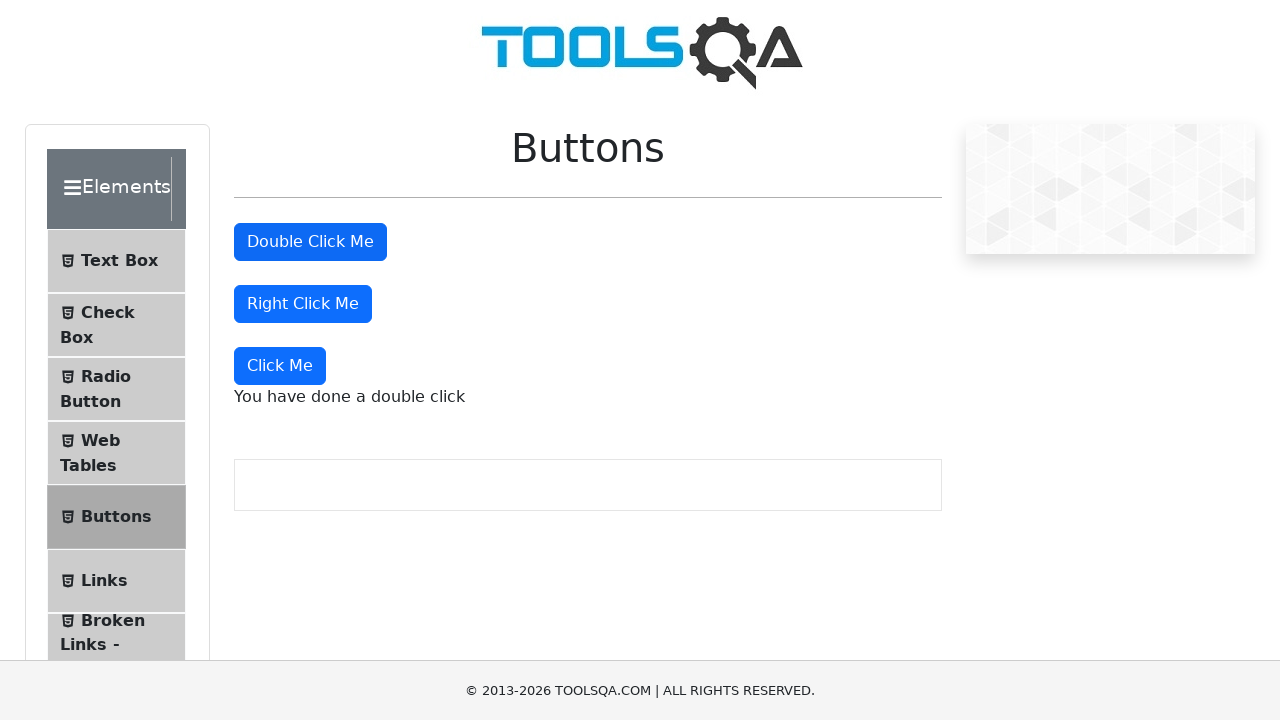

Right-clicked the third button at (303, 304) on button[type='button'] >> nth=2
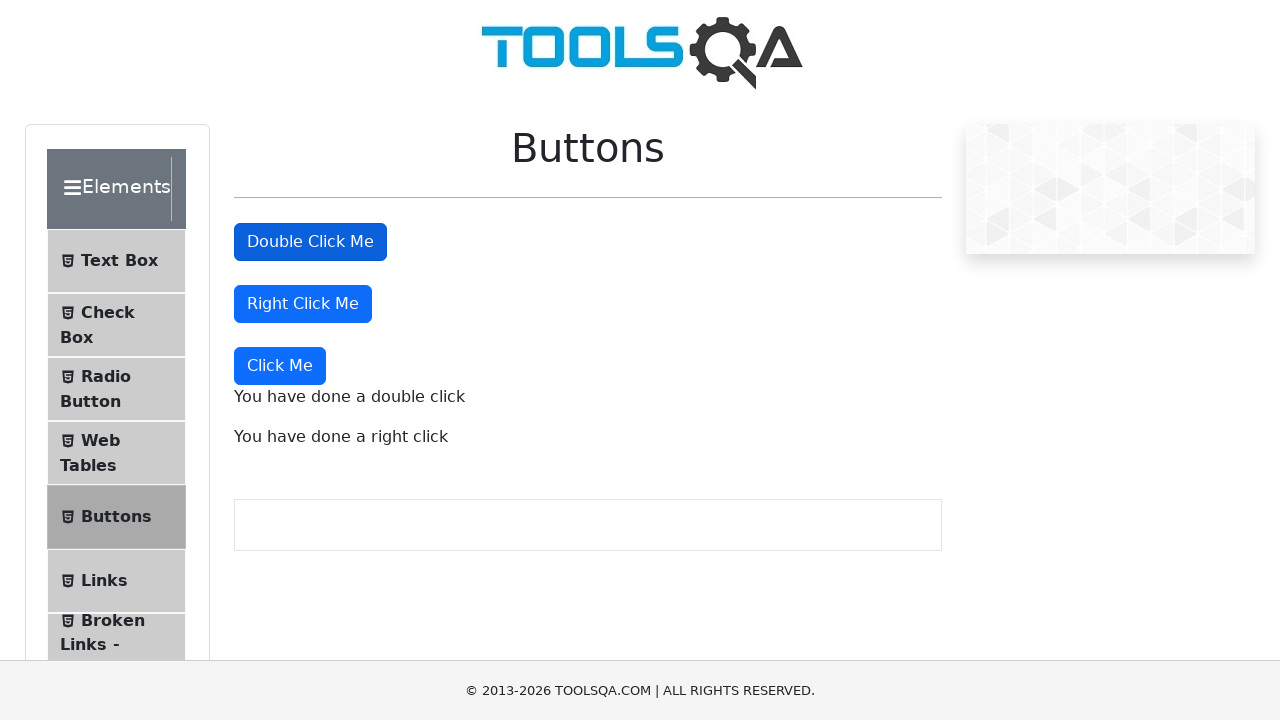

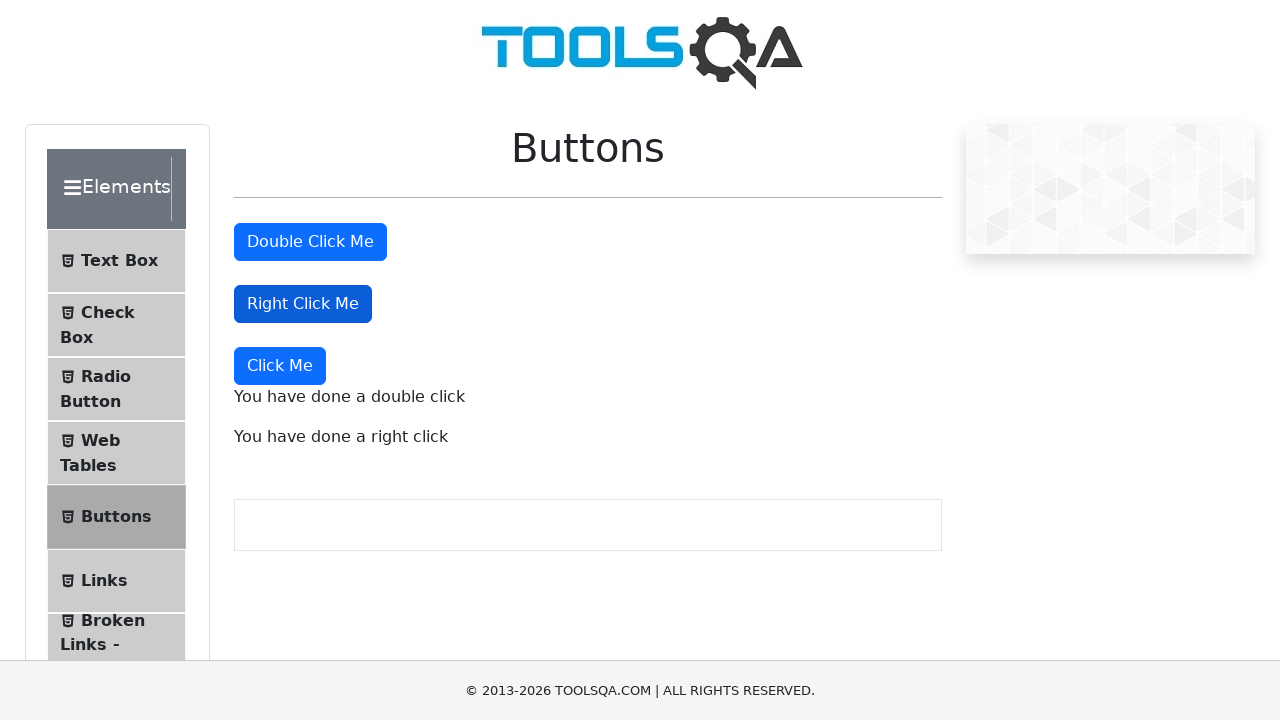